Tests the GreenKart search functionality by typing a search term and verifying that the correct number of visible products are displayed

Starting URL: https://rahulshettyacademy.com/seleniumPractise/#/

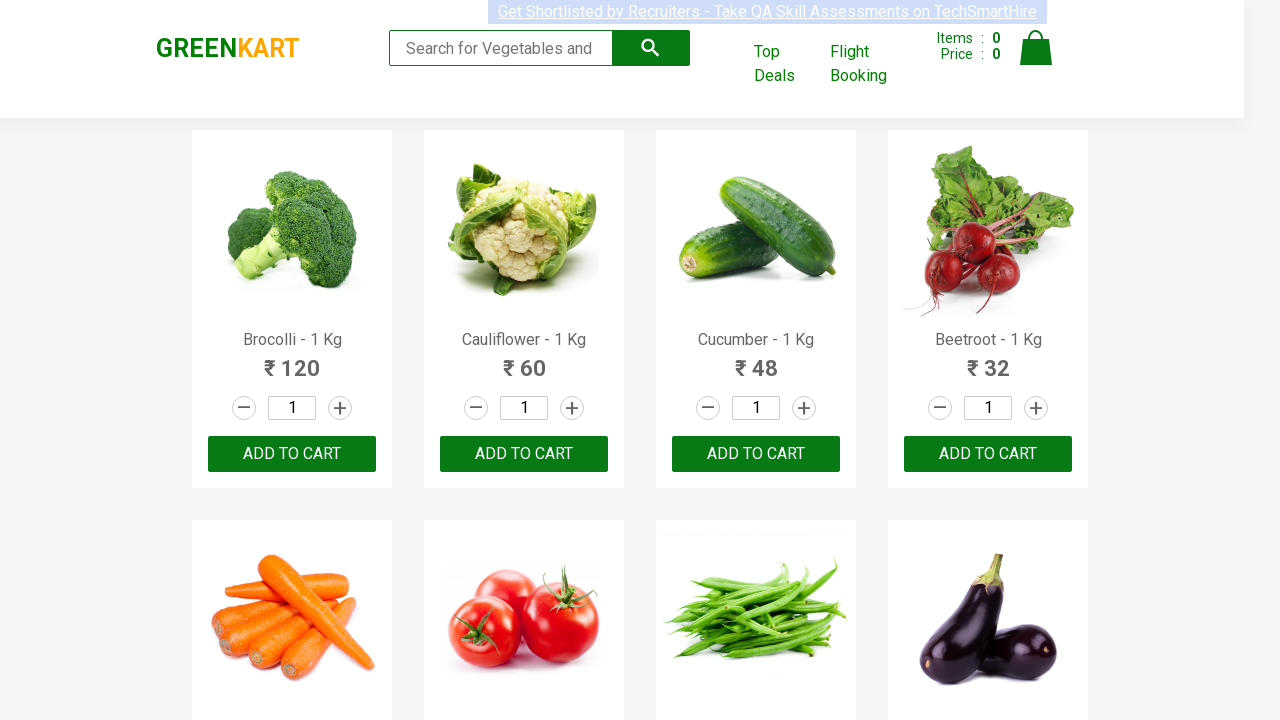

Search box became visible
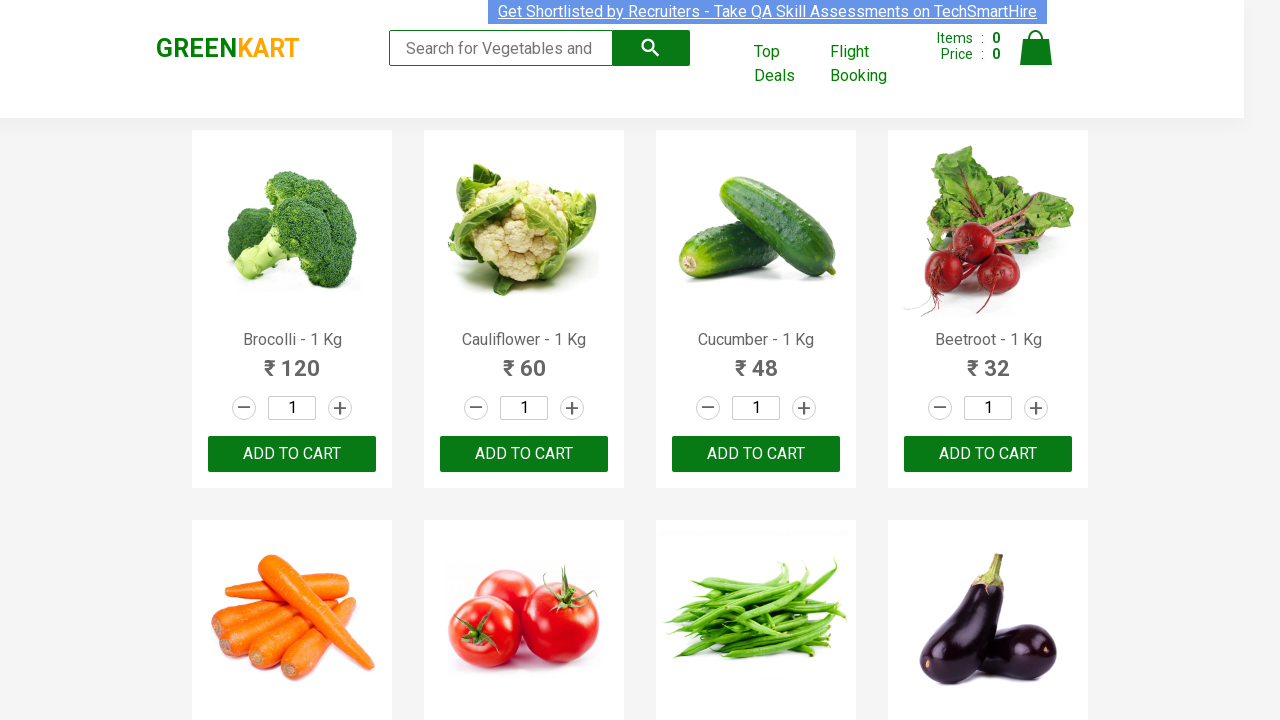

Typed 'ca' in the search box on .search-keyword
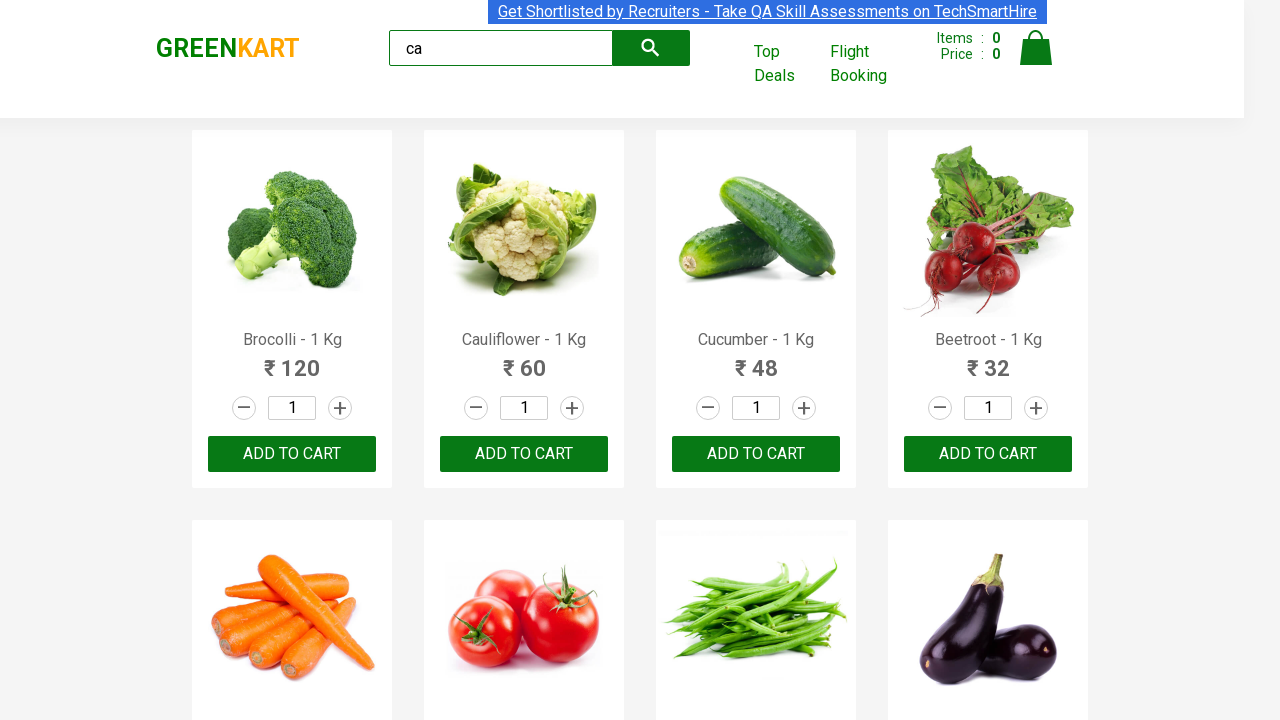

Filtered products loaded after search
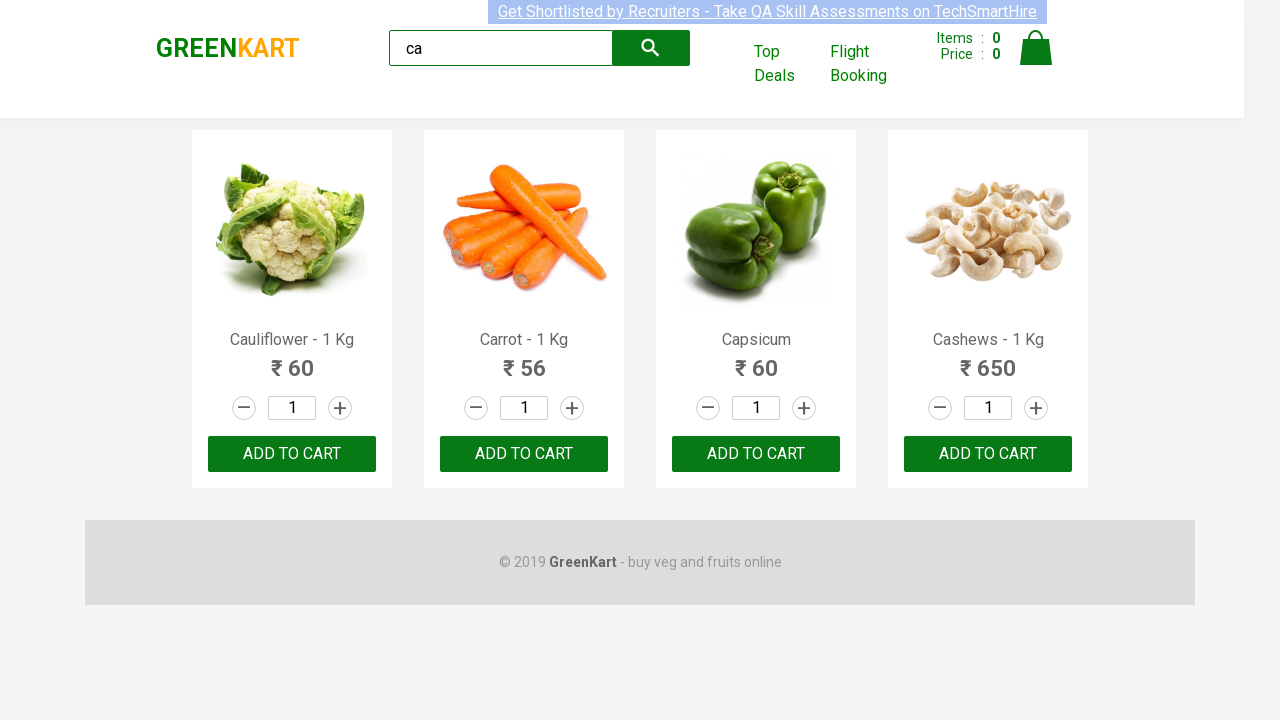

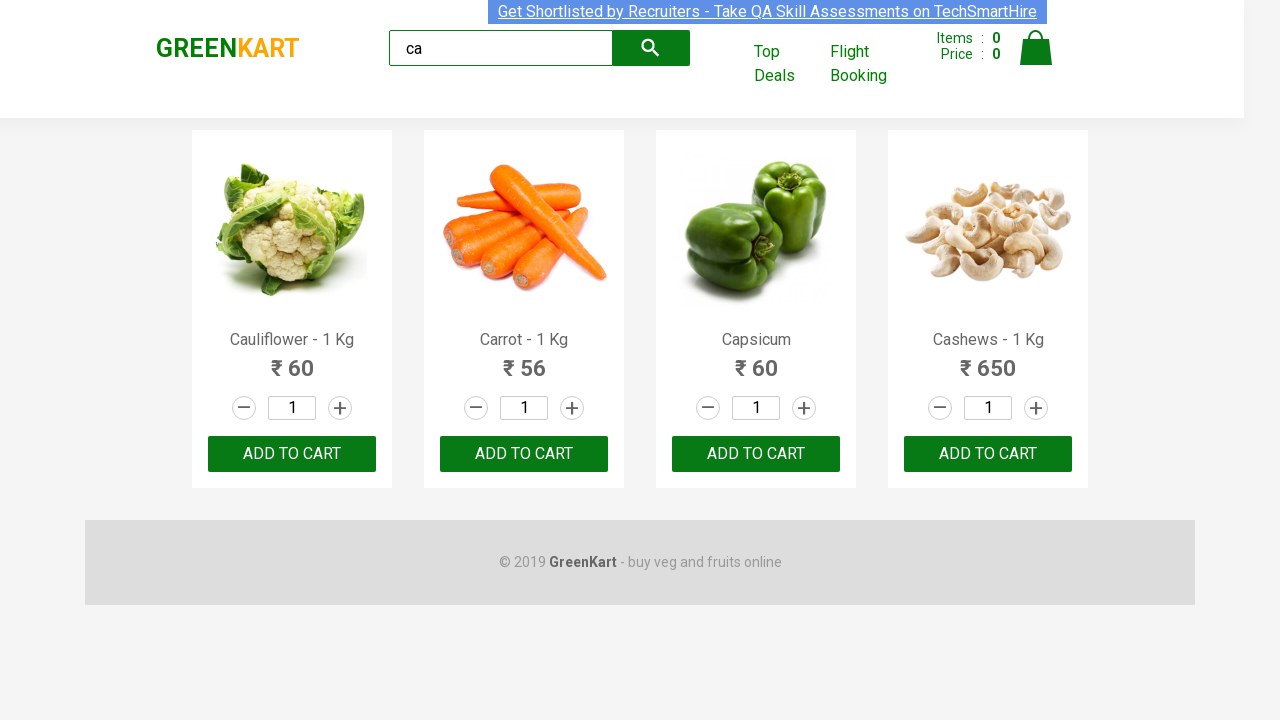